Tests a practice form by filling in name, email, password, selecting gender from dropdown, choosing radio button, entering date of birth, and submitting the form

Starting URL: https://rahulshettyacademy.com/angularpractice/

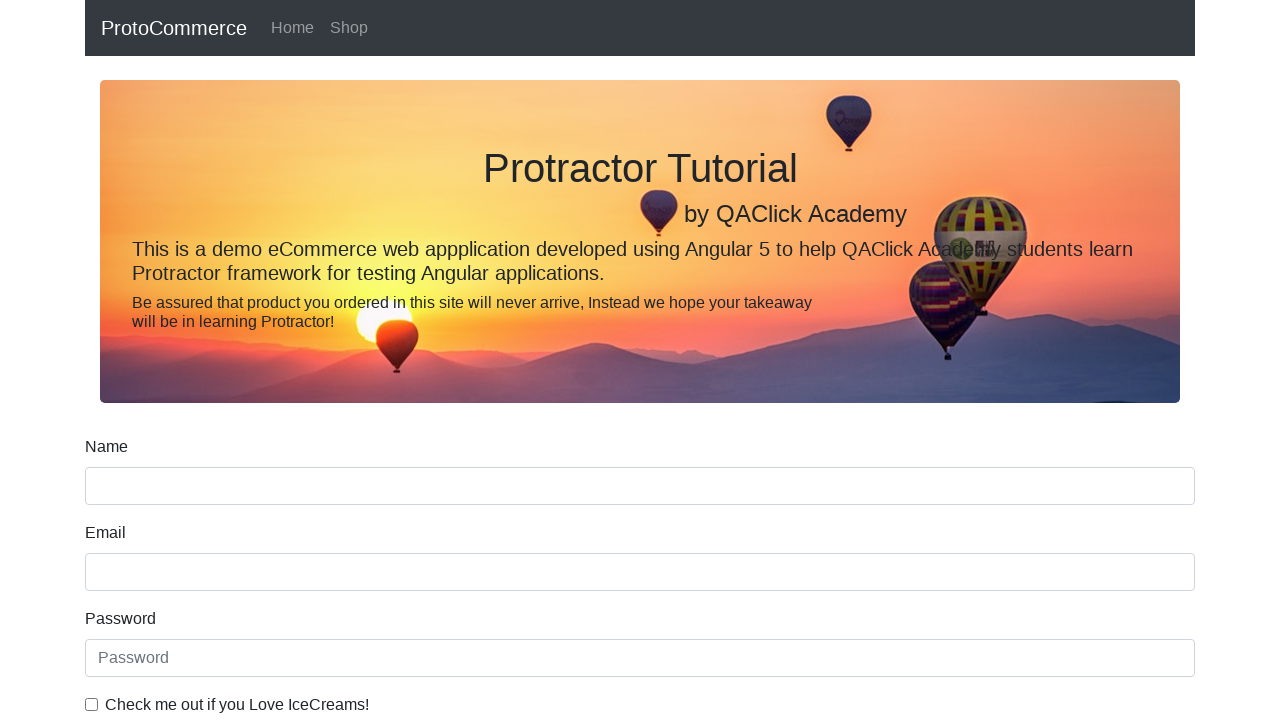

Filled name field with 'Marcus' on //div[1]/input
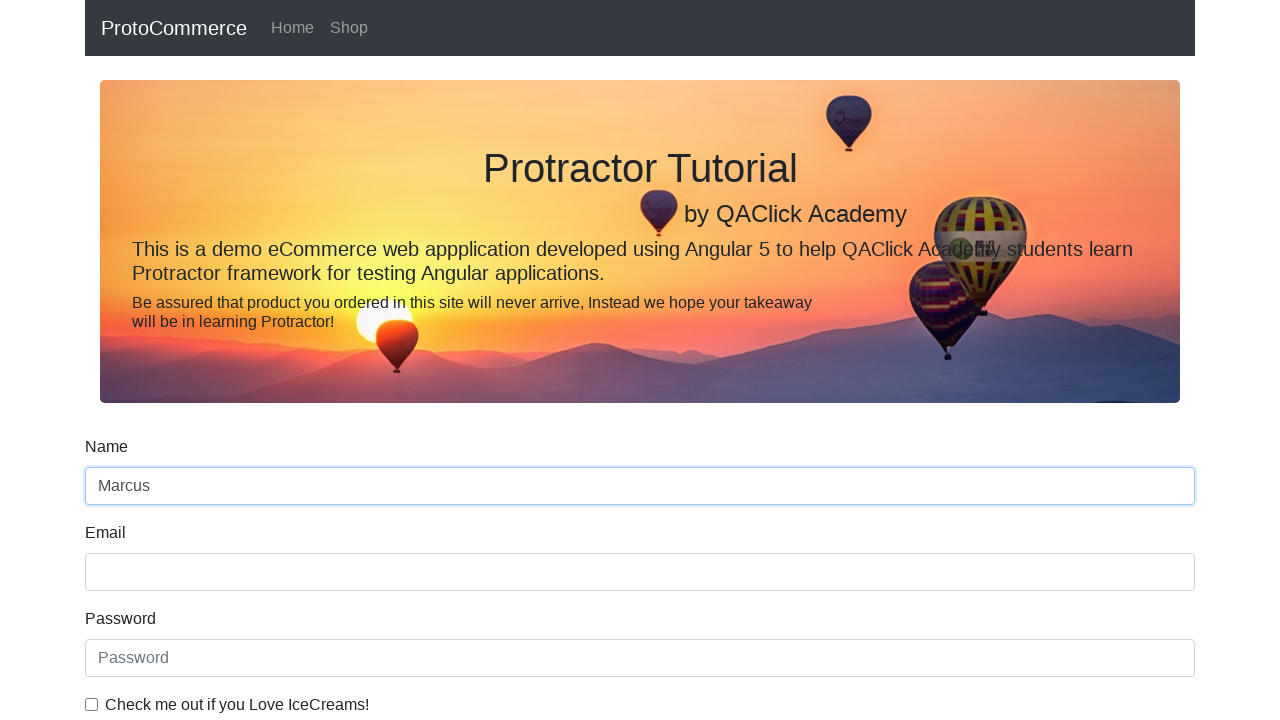

Filled email field with 'marcus.johnson@example.com' on //div[2]/input
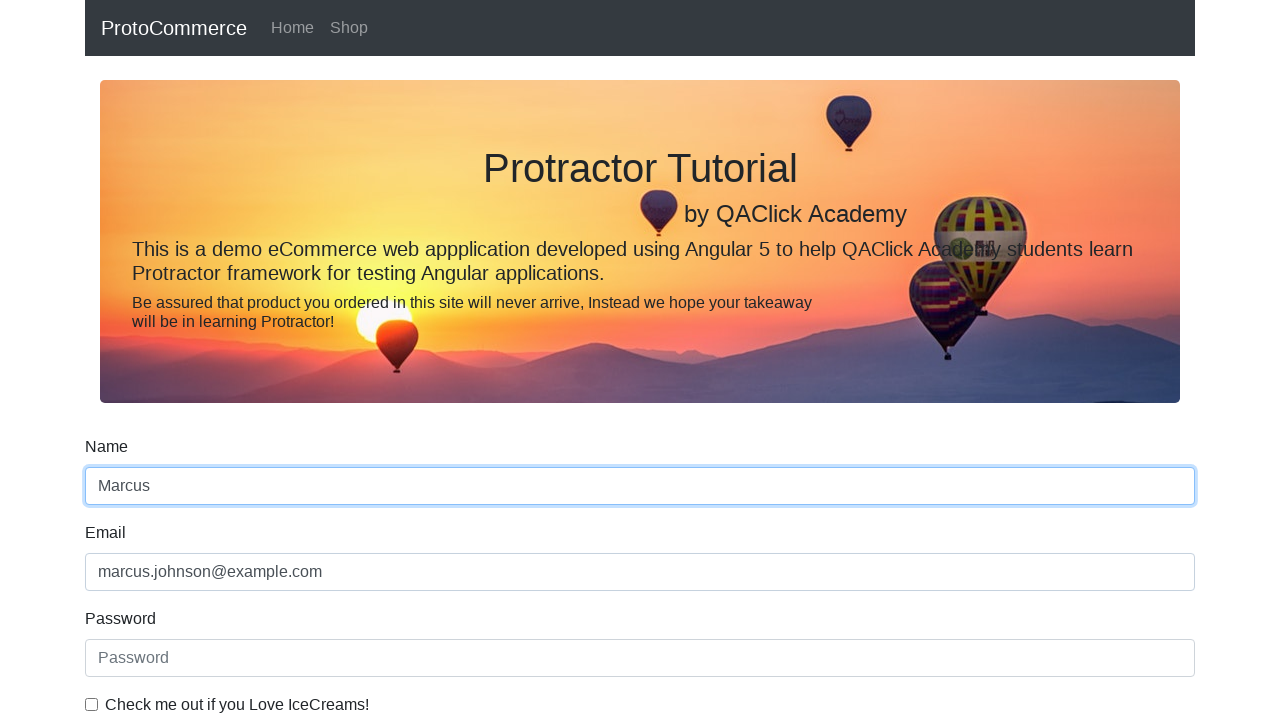

Filled password field with 'SecurePass@456' on //div[3]/input
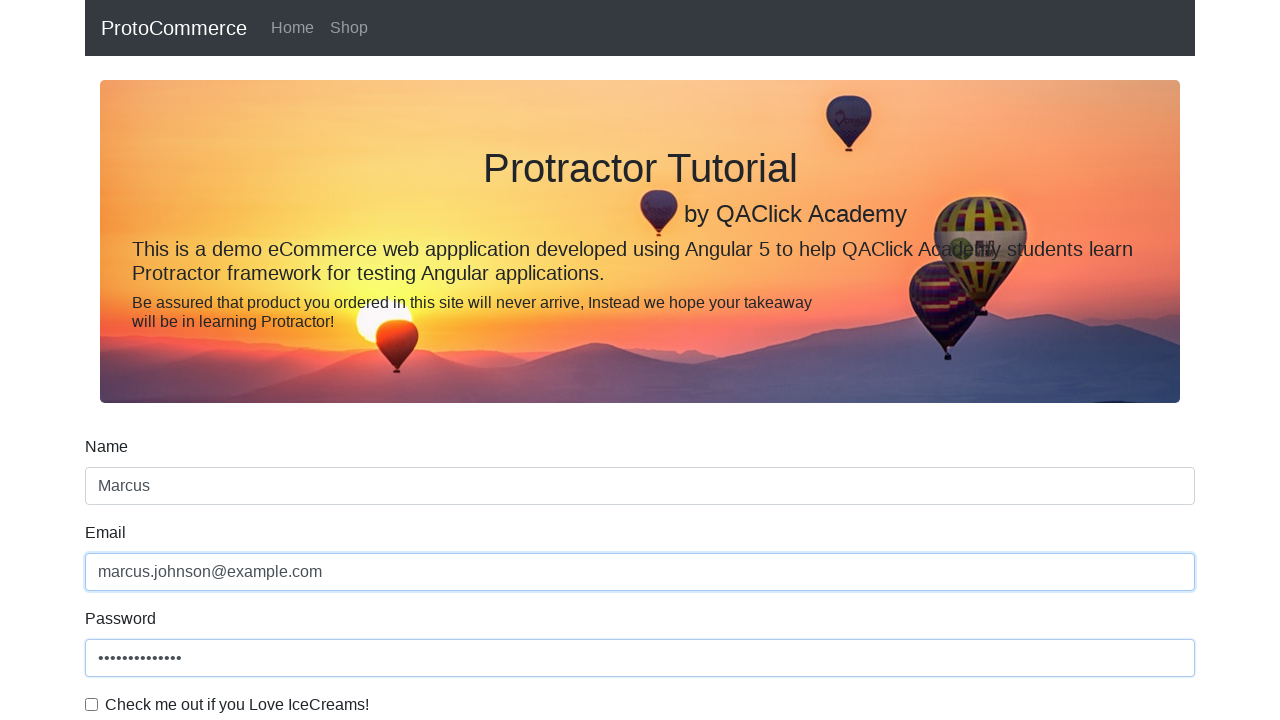

Checked checkbox at (92, 704) on xpath=//div[4]/input[1]
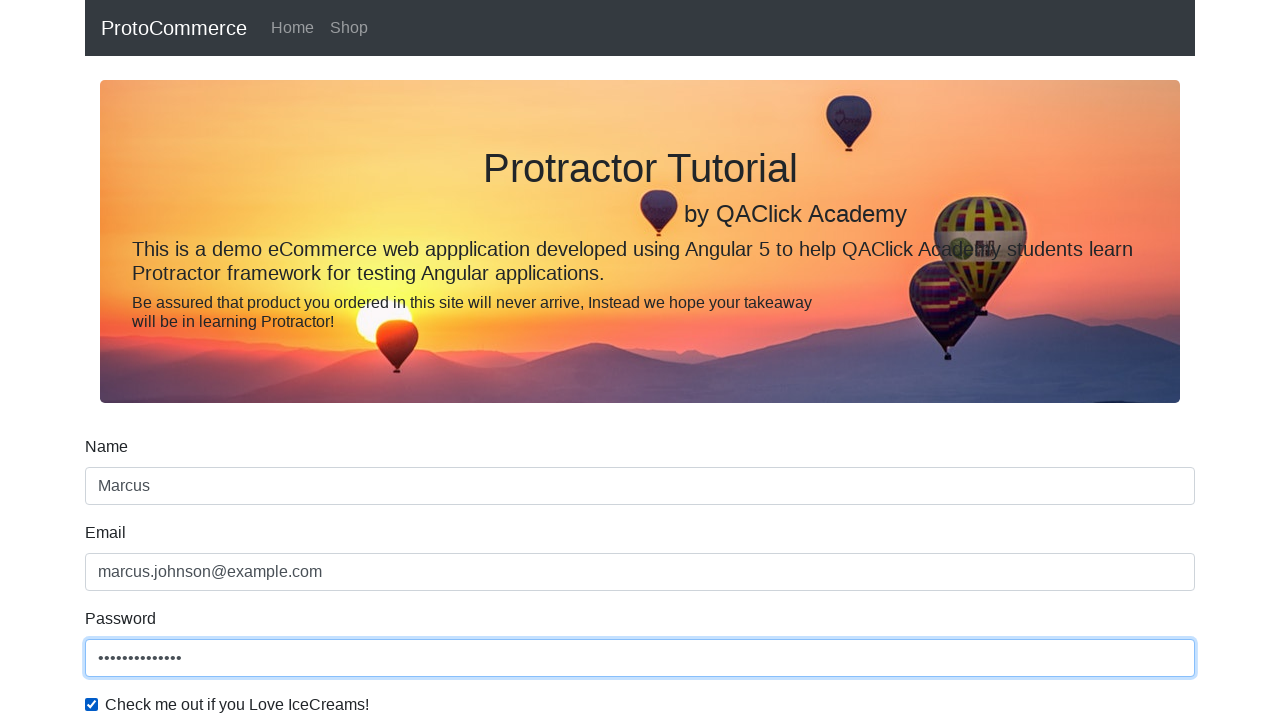

Selected gender dropdown option at index 1 (Male) on select
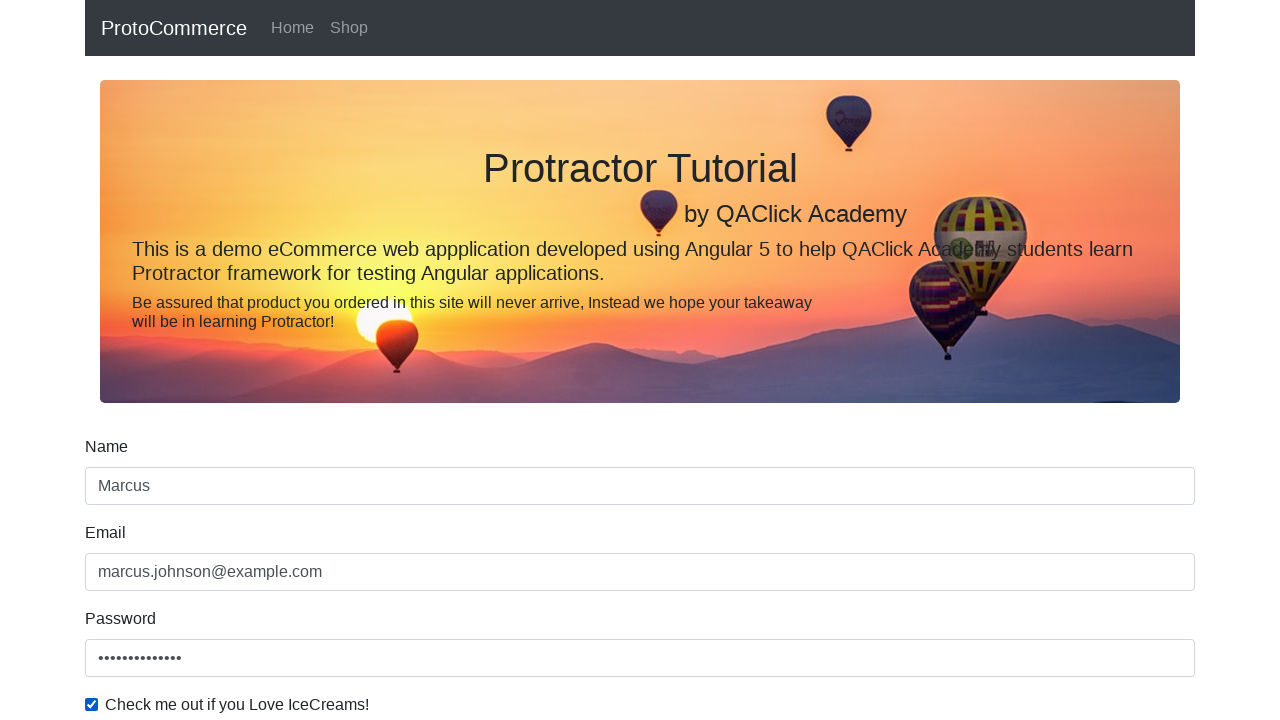

Clicked male radio button at (238, 360) on #inlineRadio1
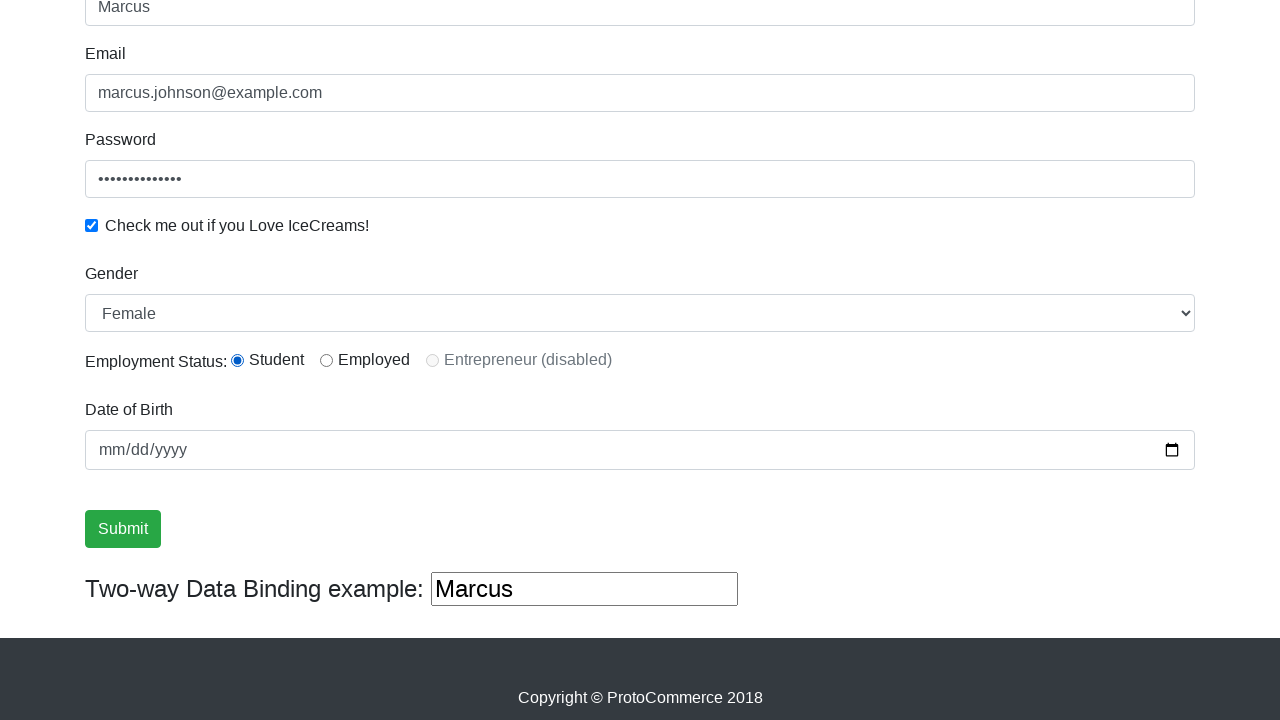

Filled date of birth with '1995-03-15' on input[type='date']
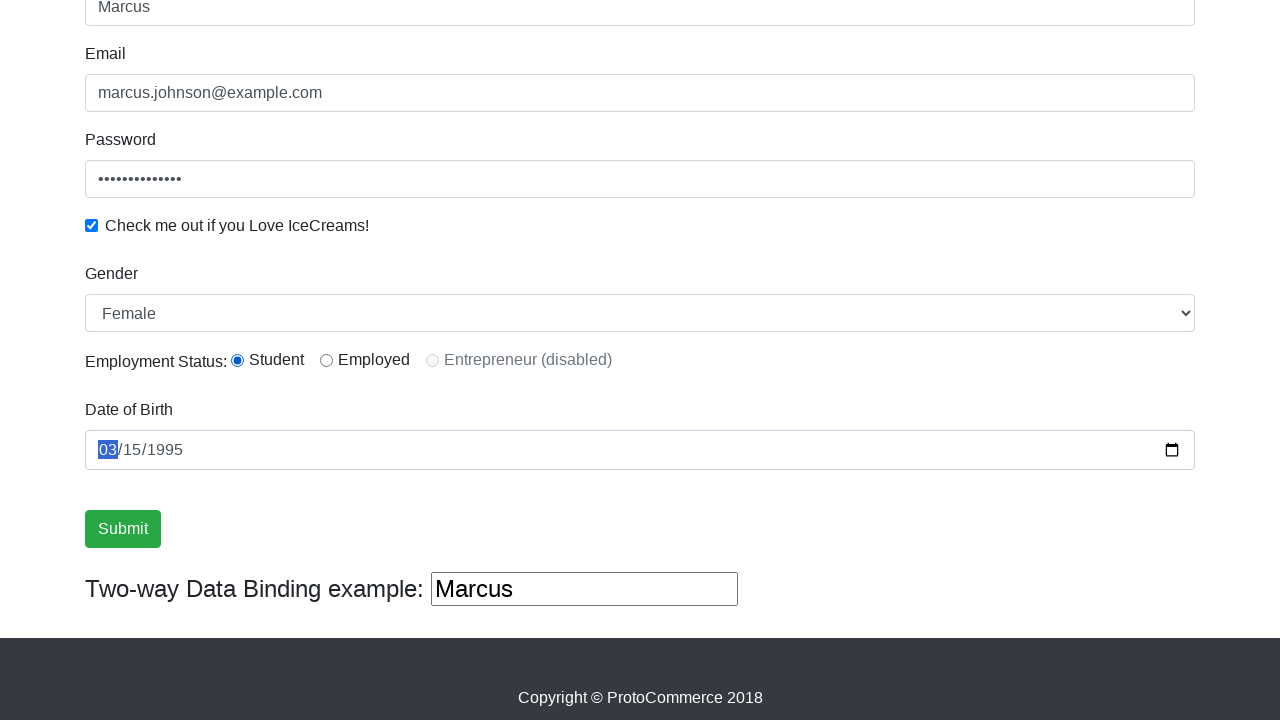

Clicked submit button at (123, 529) on xpath=//div/following-sibling::input
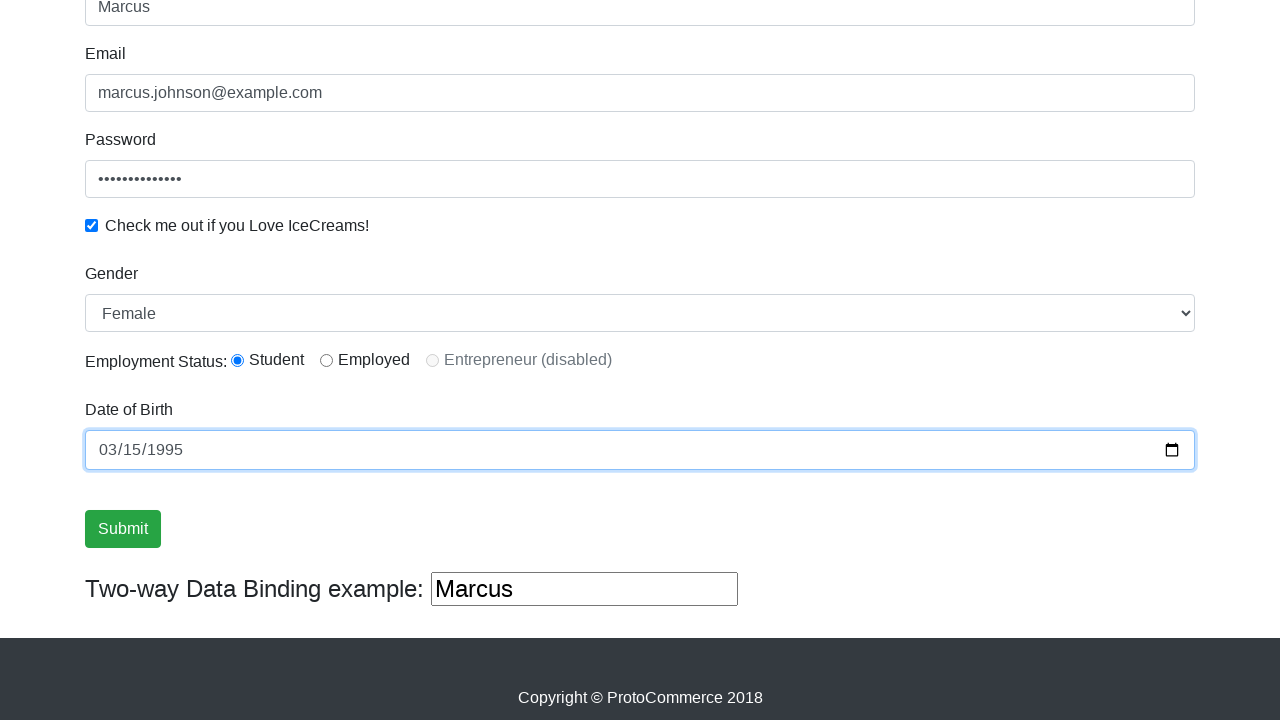

Success message appeared - form submission successful
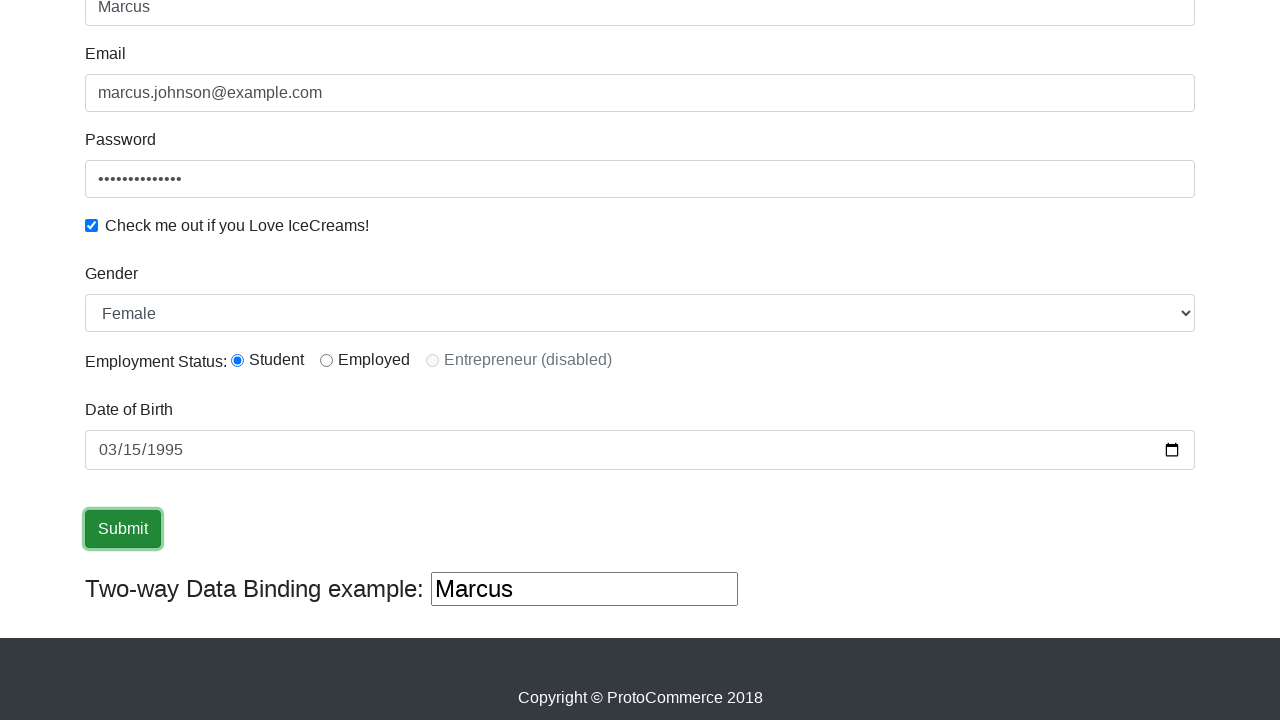

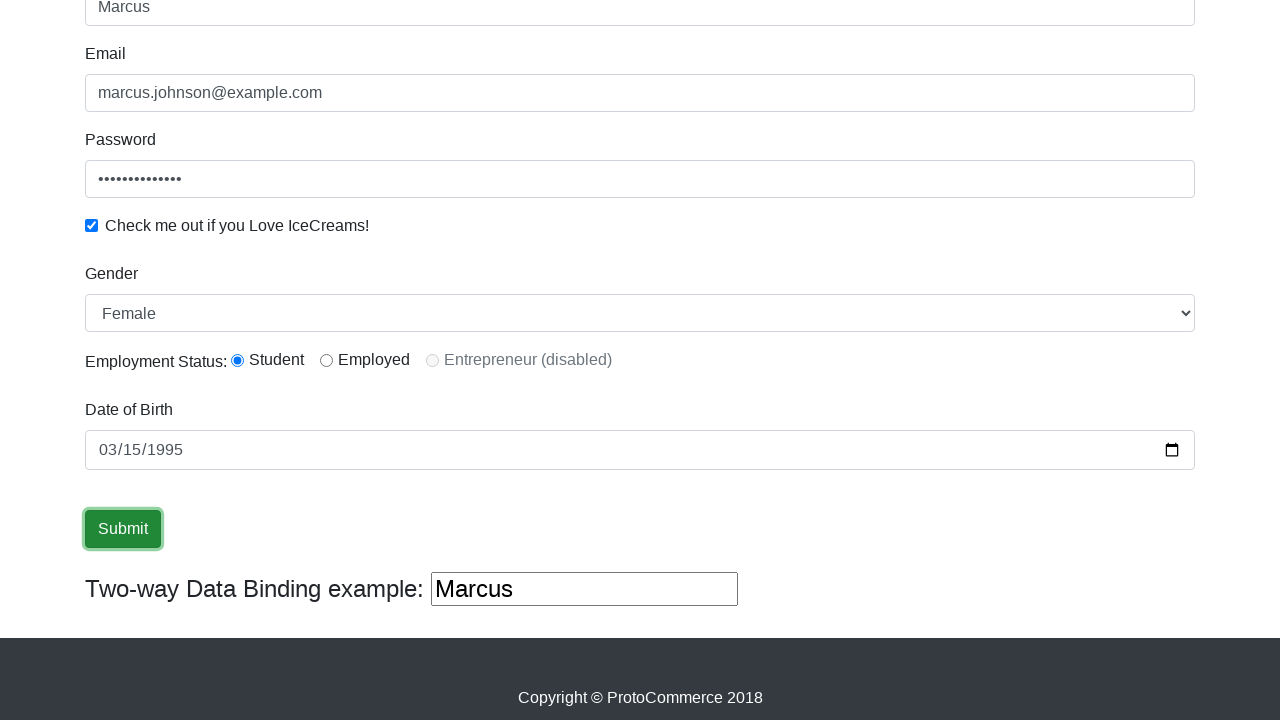